Tests a form submission by filling in name and email fields, checking a checkbox, selecting dropdown options, and submitting the form

Starting URL: https://rahulshettyacademy.com/angularpractice/

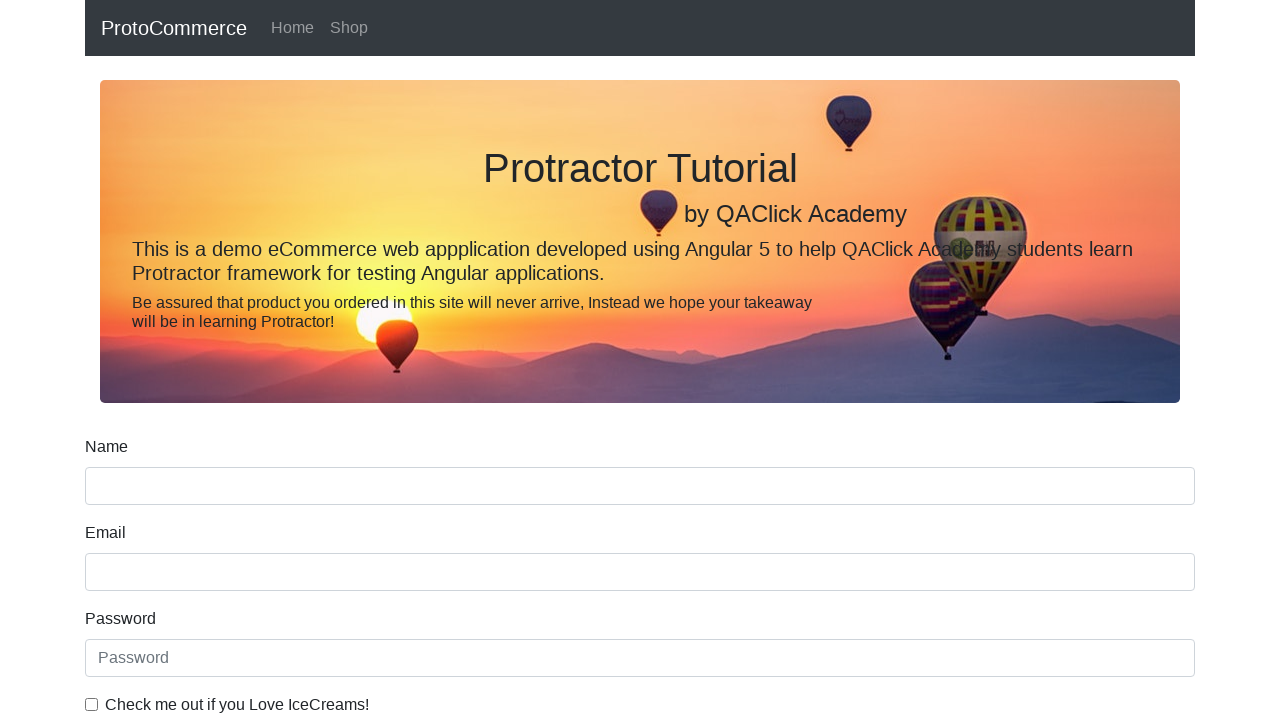

Navigated to form page
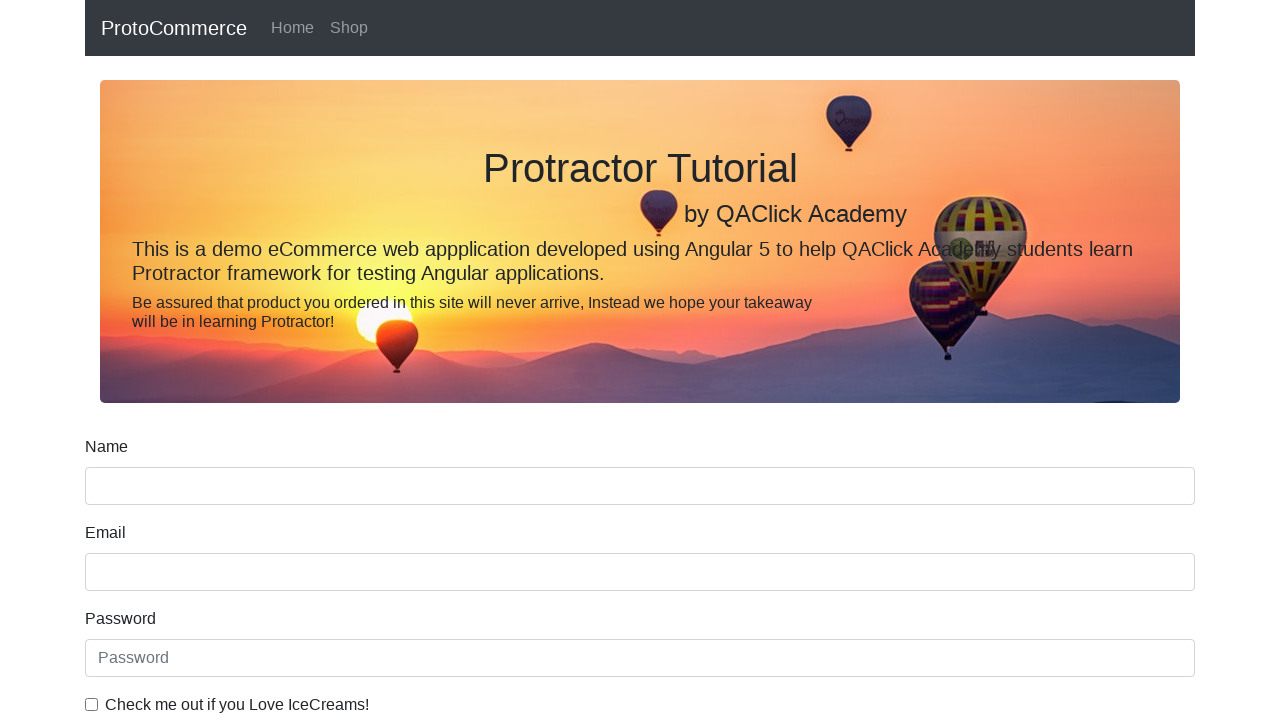

Filled name field with 'Rahul' on input[name='name']
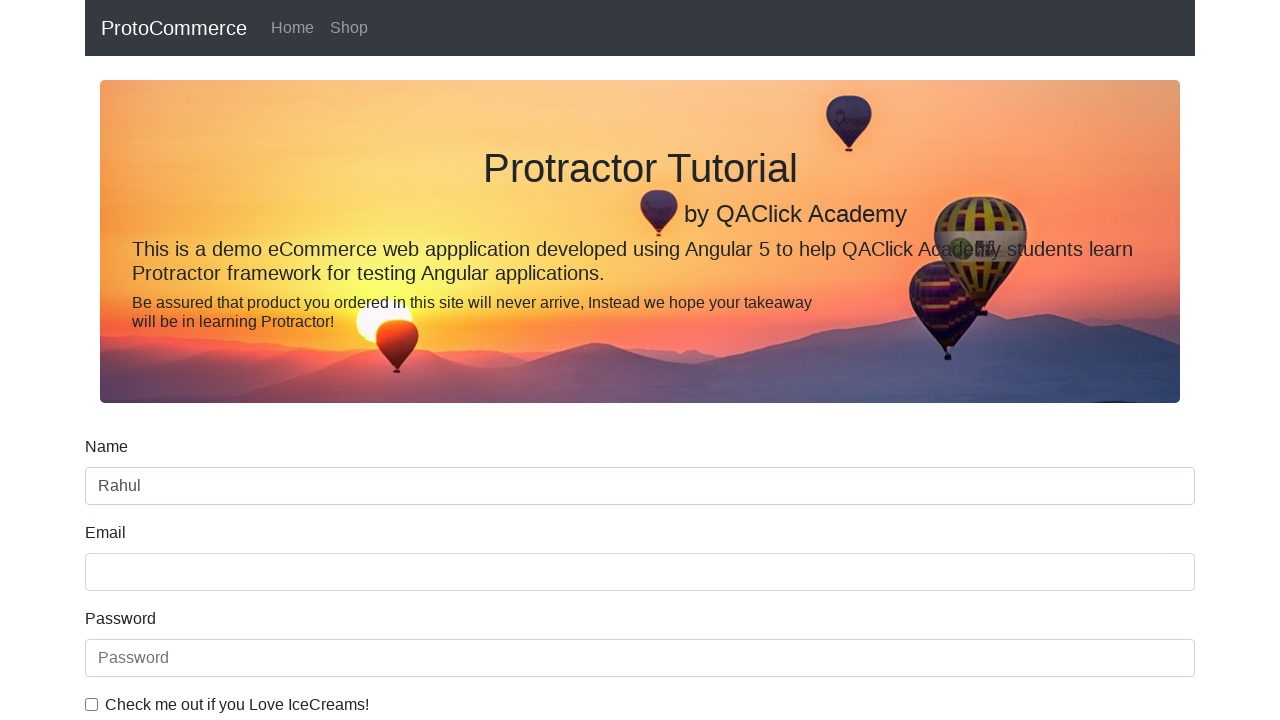

Filled email field with 'test@example.com' on input[name='email']
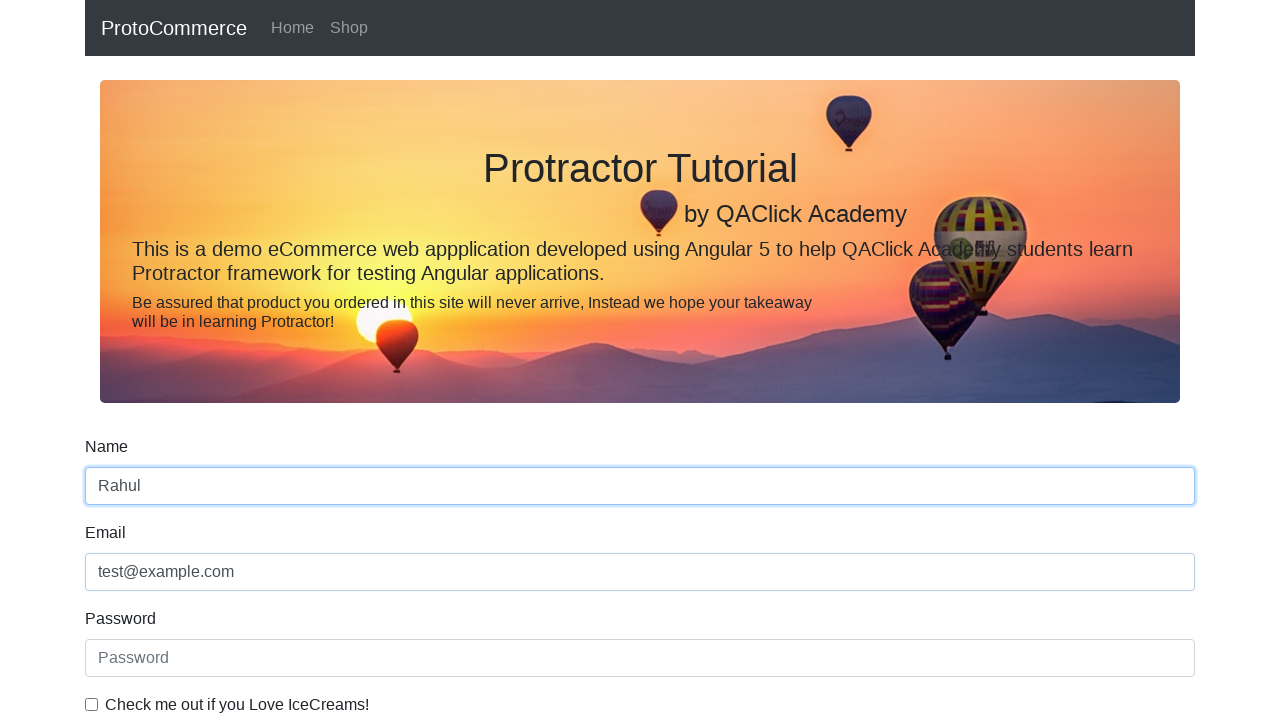

Checked the example checkbox at (92, 704) on #exampleCheck1
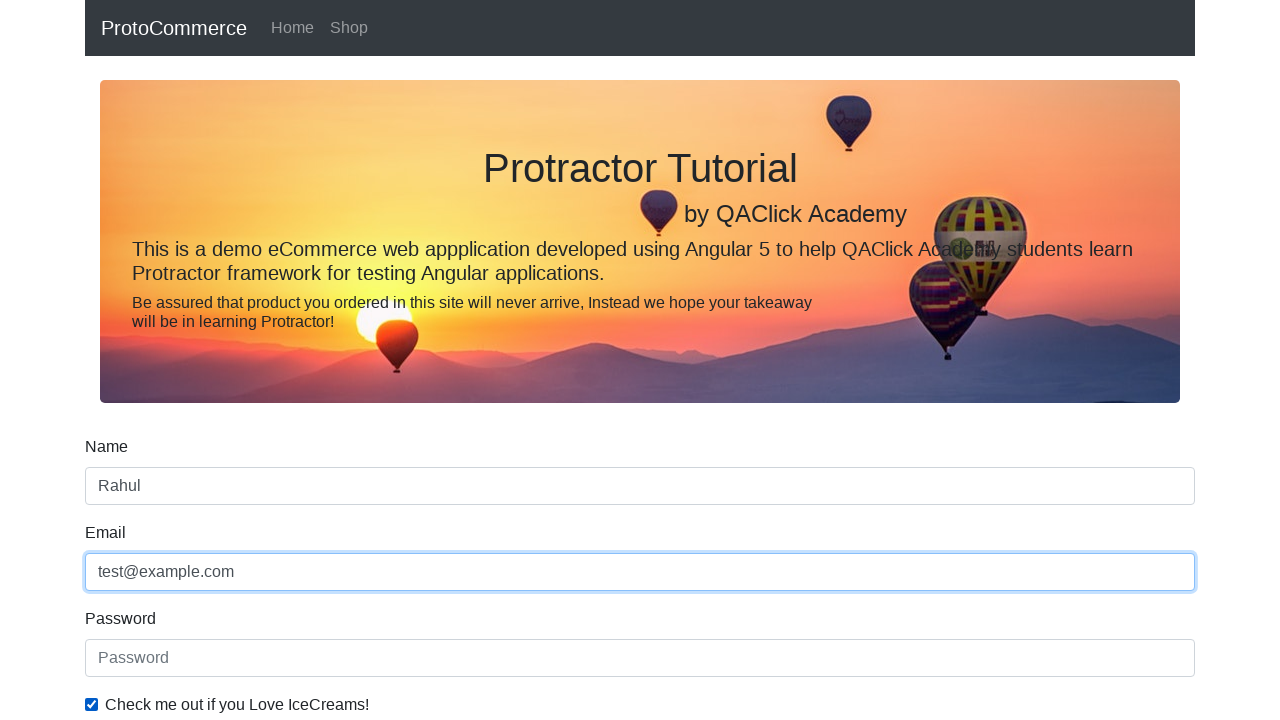

Selected 'Female' from dropdown on #exampleFormControlSelect1
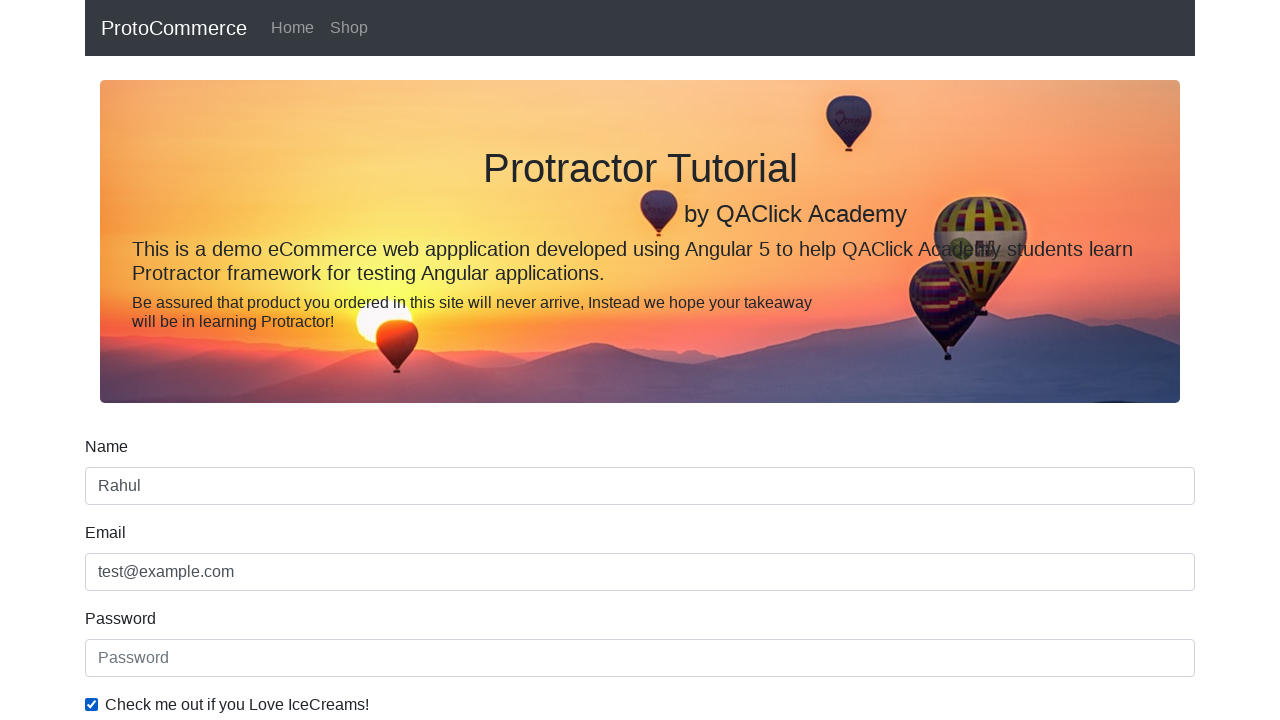

Selected first option (index 0) from dropdown on #exampleFormControlSelect1
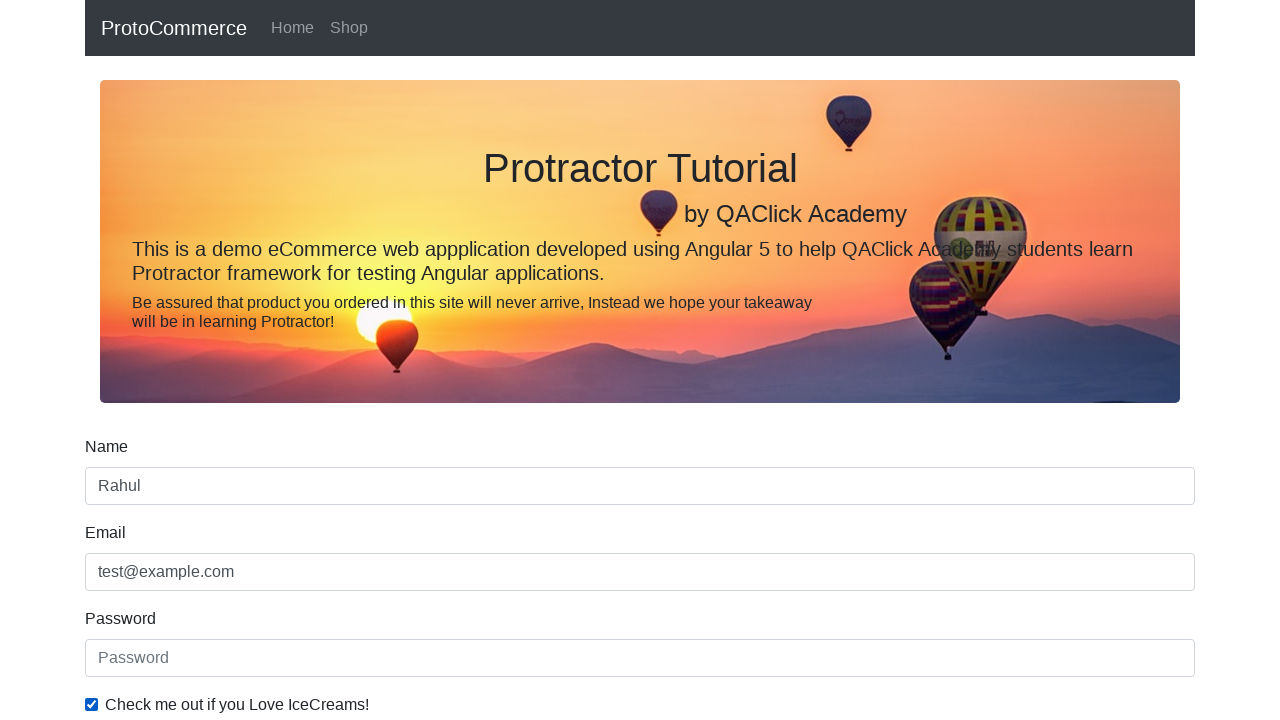

Clicked submit button to submit the form at (123, 491) on xpath=//input[@type='submit']
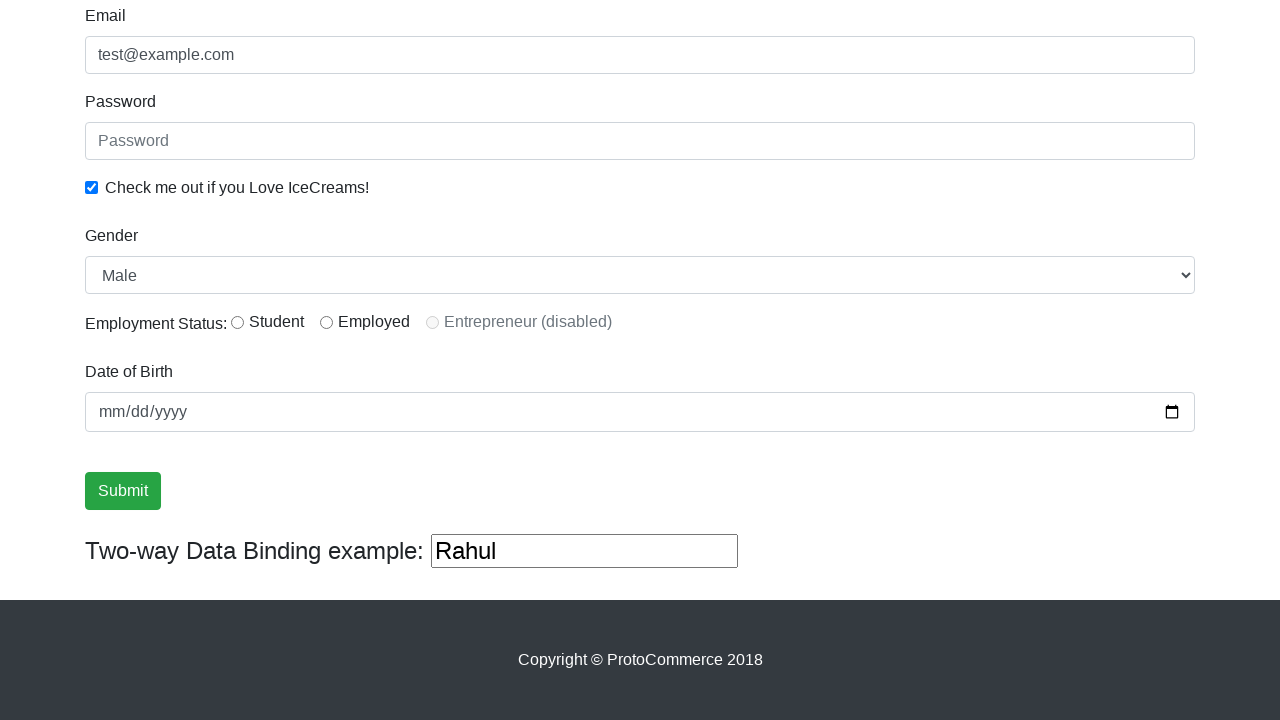

Success message appeared on page
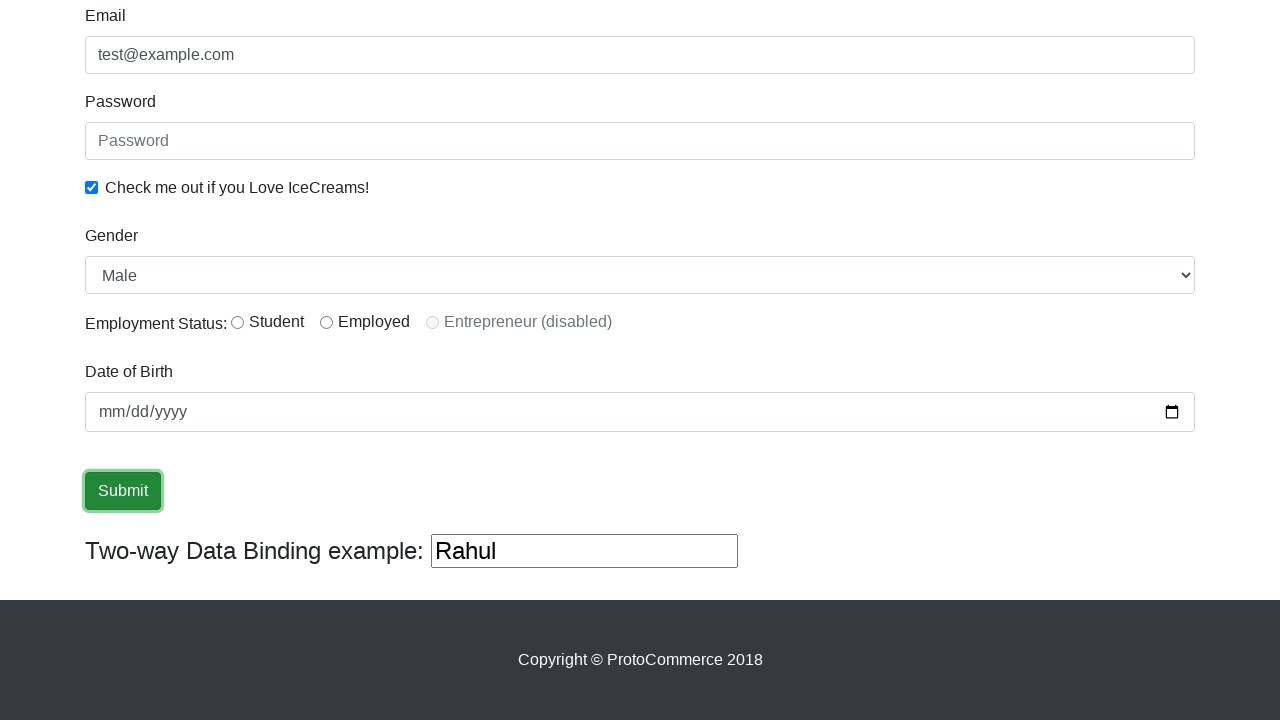

Verified success message contains 'success' text
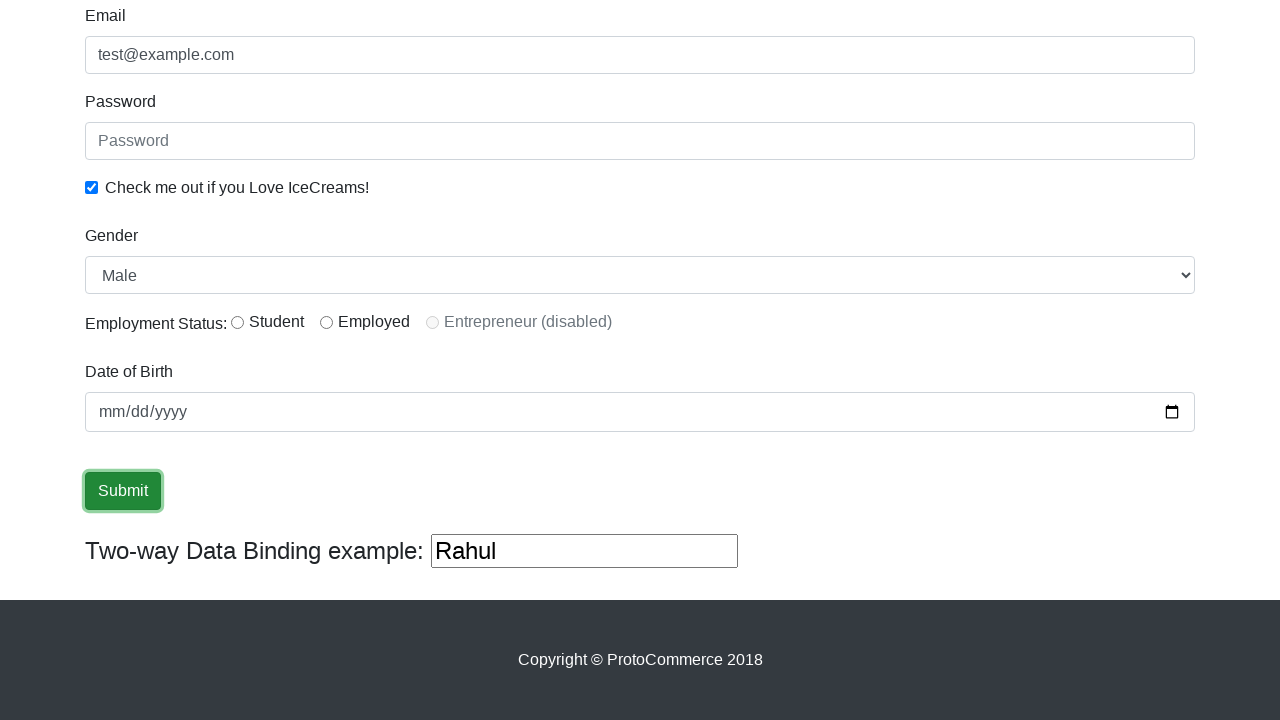

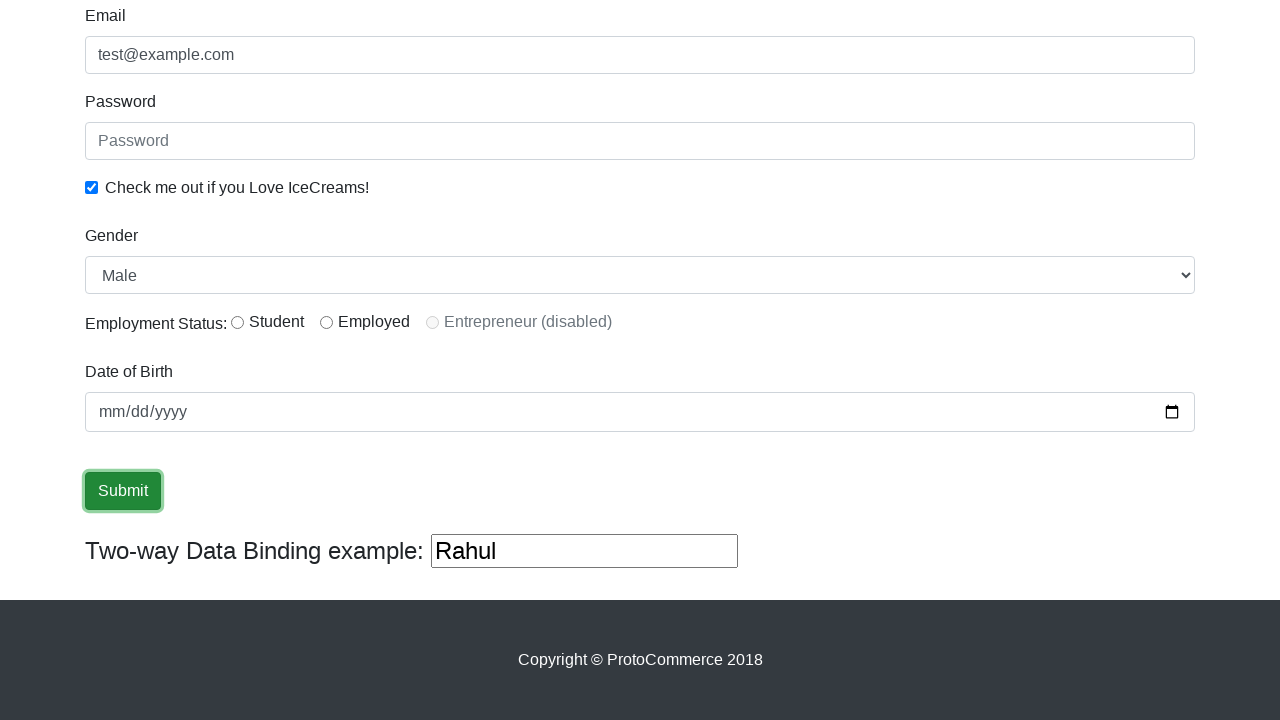